Tests that clicking Login button without credentials shows an error message

Starting URL: https://the-internet.herokuapp.com/login

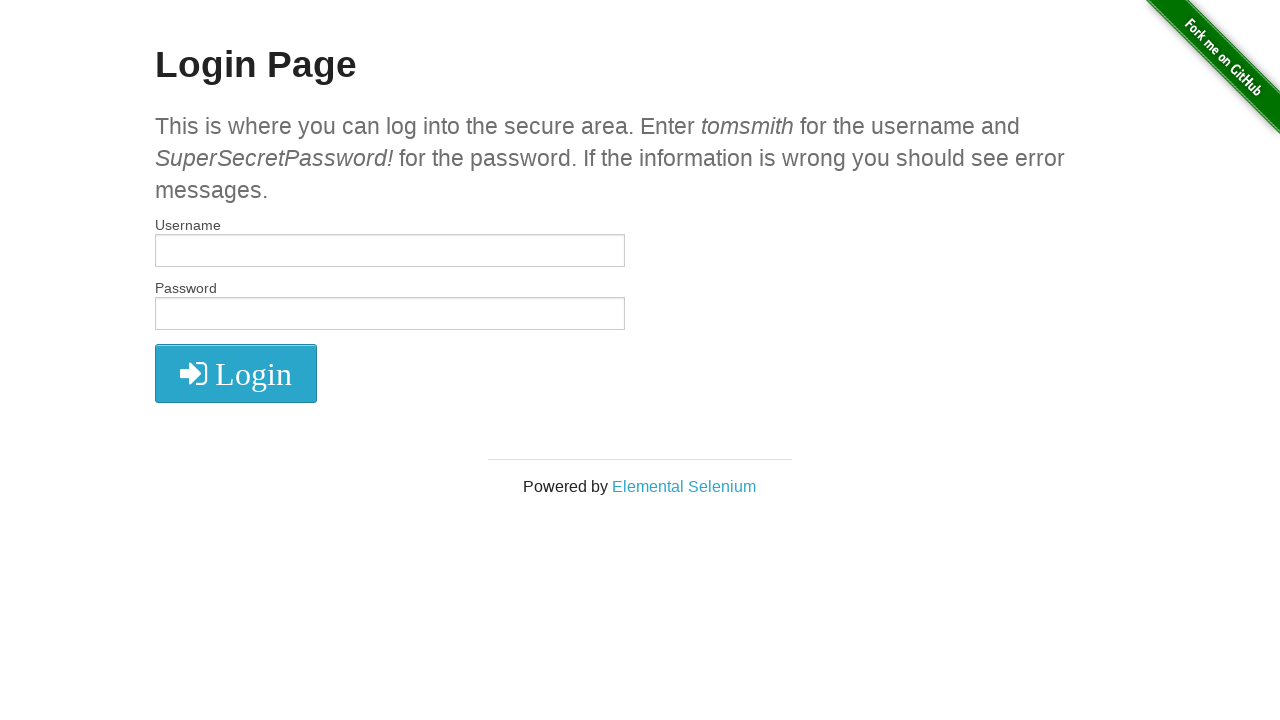

Clicked Login button without entering credentials at (236, 373) on button[type='submit']
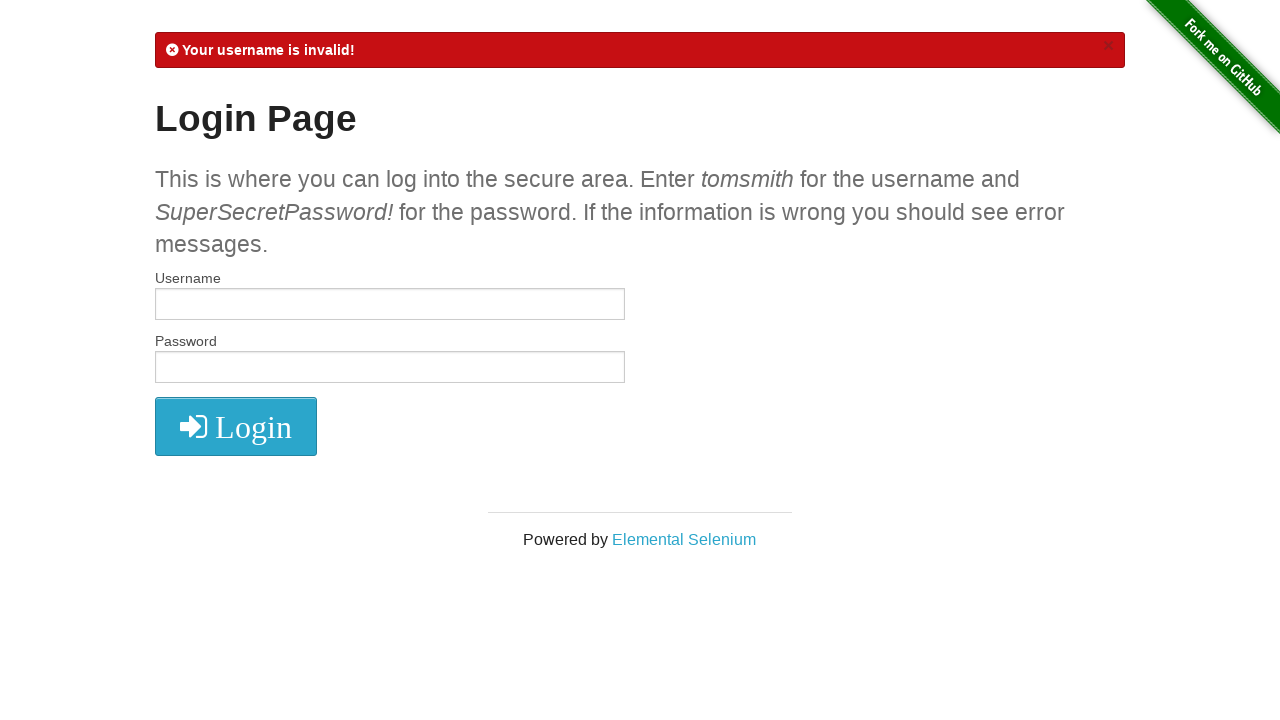

Located error message element
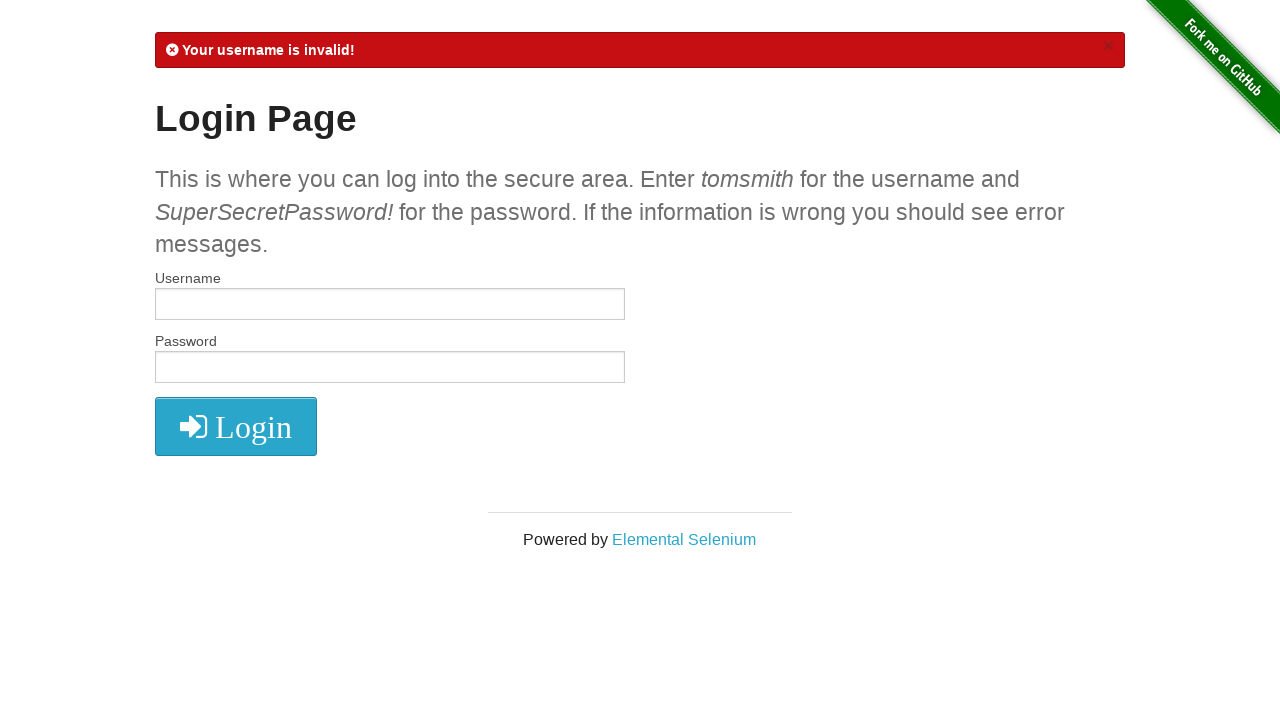

Verified error message is displayed
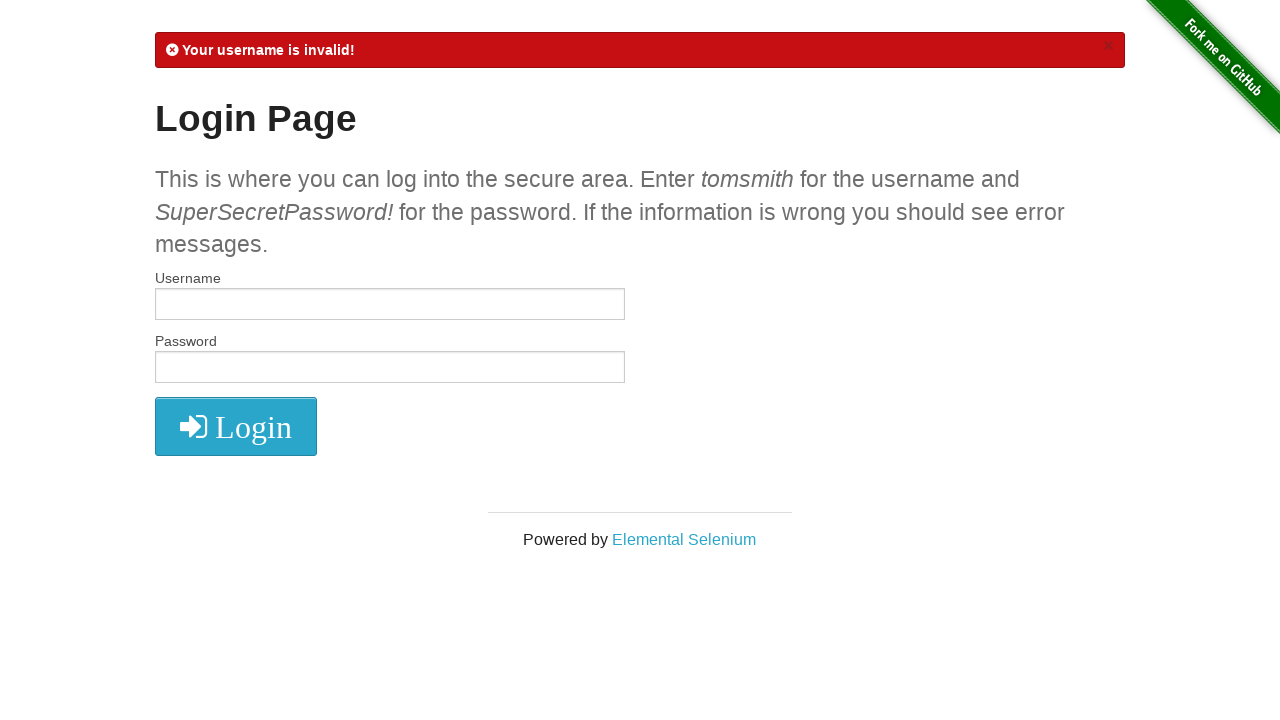

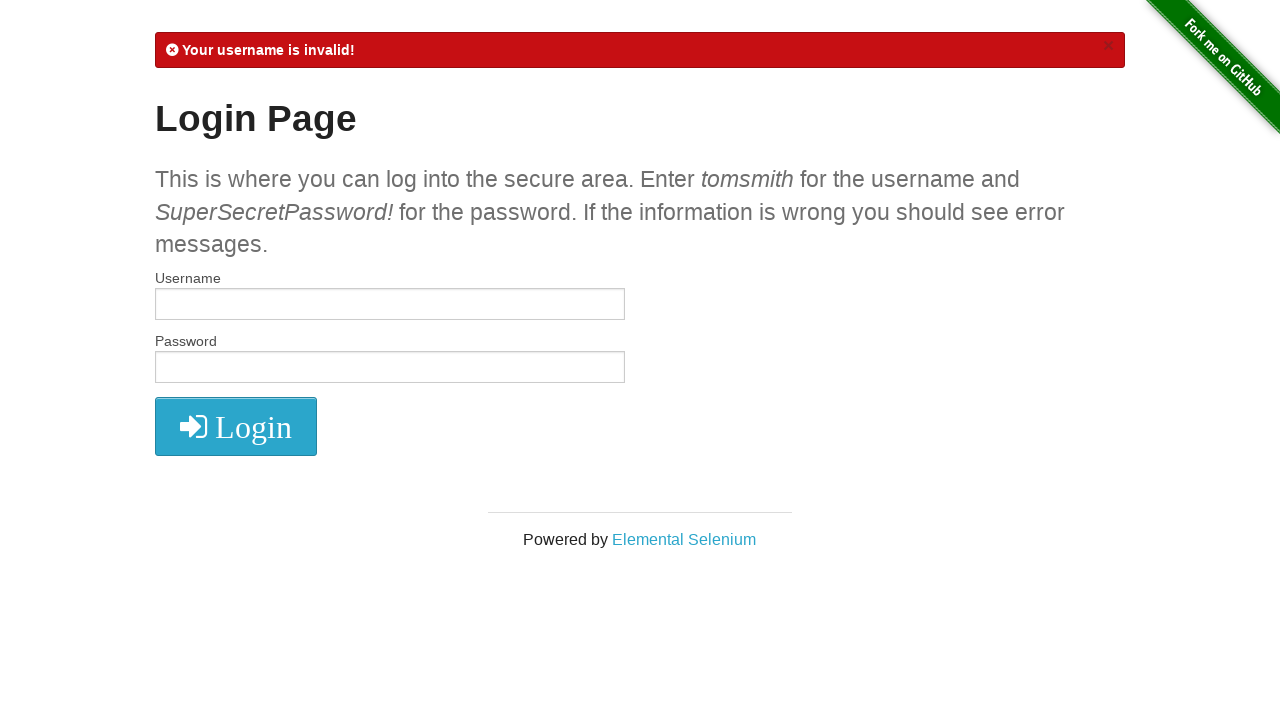